Tests JavaScript alert handling by clicking buttons that trigger different types of alerts (simple alert, confirm dialog, and prompt), then accepting, dismissing, or entering text into them.

Starting URL: https://the-internet.herokuapp.com/javascript_alerts

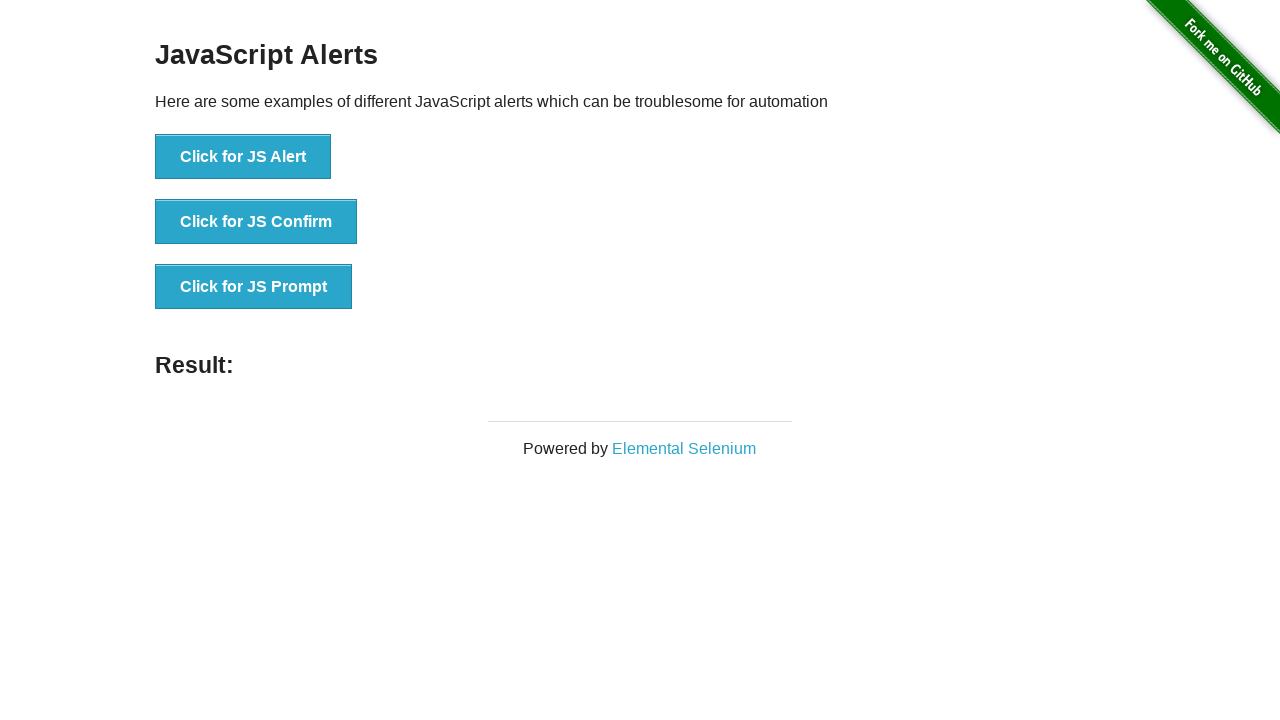

Clicked first button to trigger simple alert at (243, 157) on xpath=/html/body/div[2]/div/div/ul/li[1]/button
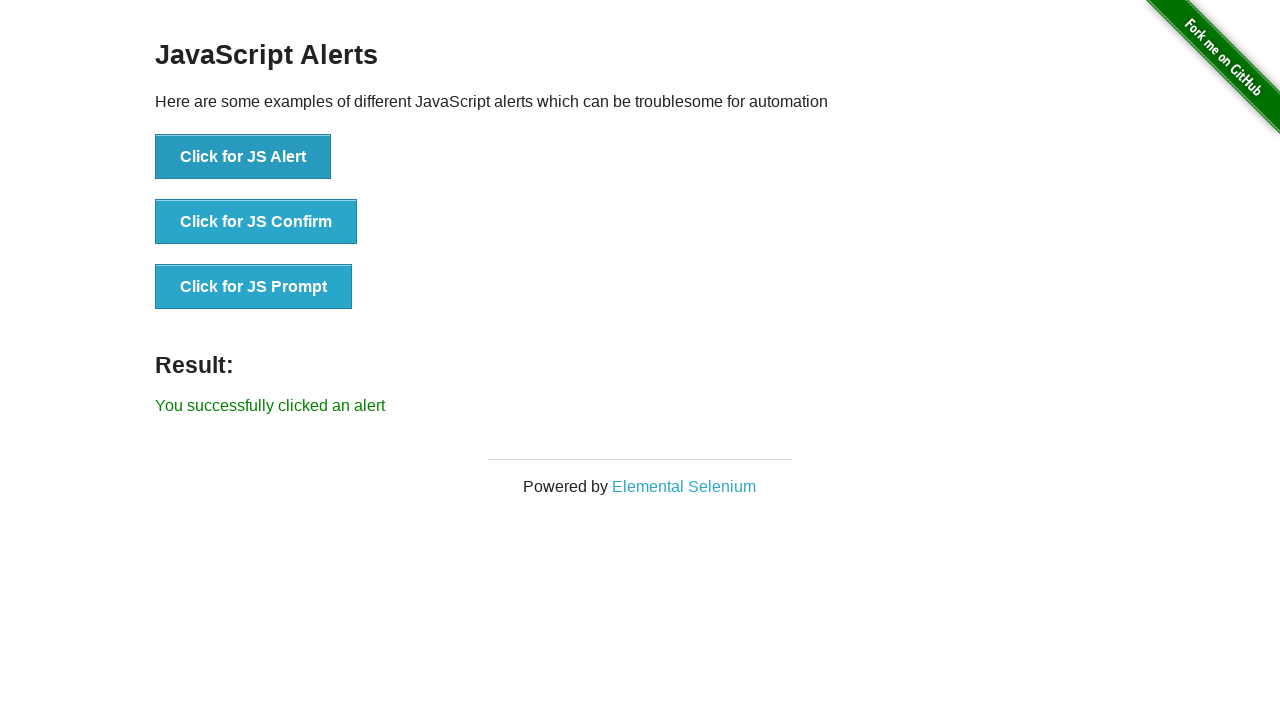

Set up dialog handler to accept alerts
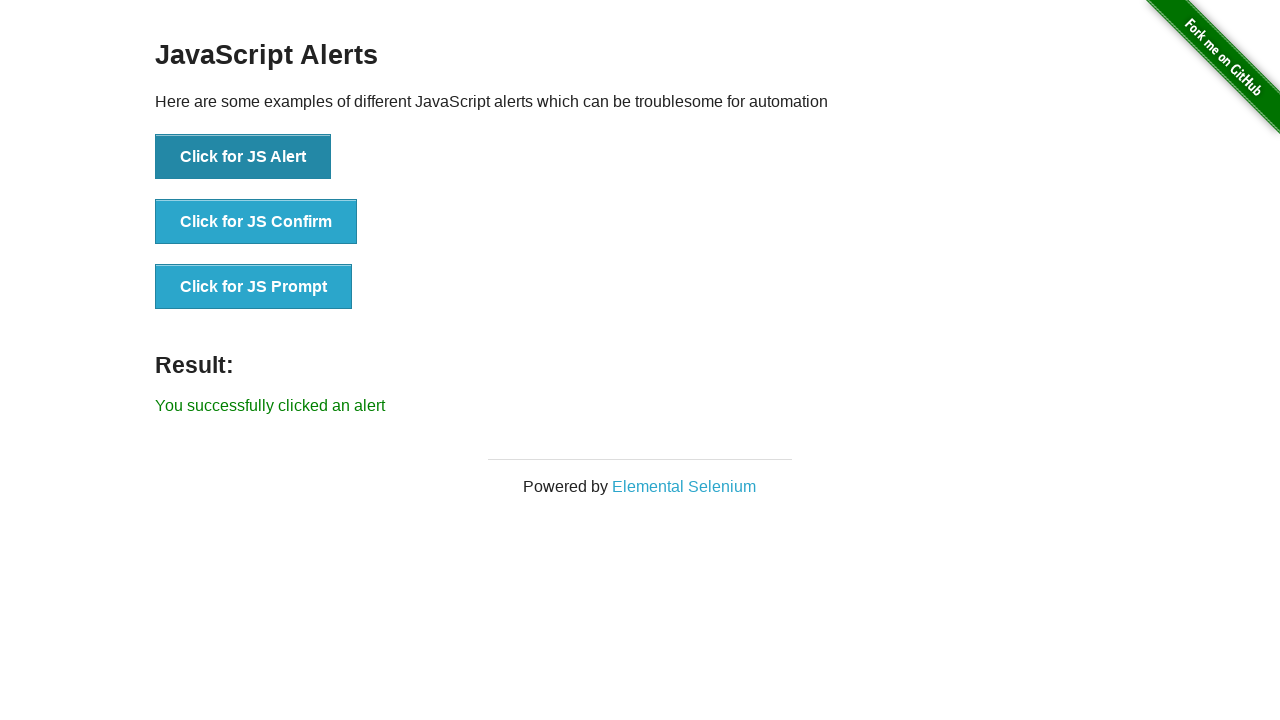

Clicked first button again and accepted the alert at (243, 157) on xpath=/html/body/div[2]/div/div/ul/li[1]/button
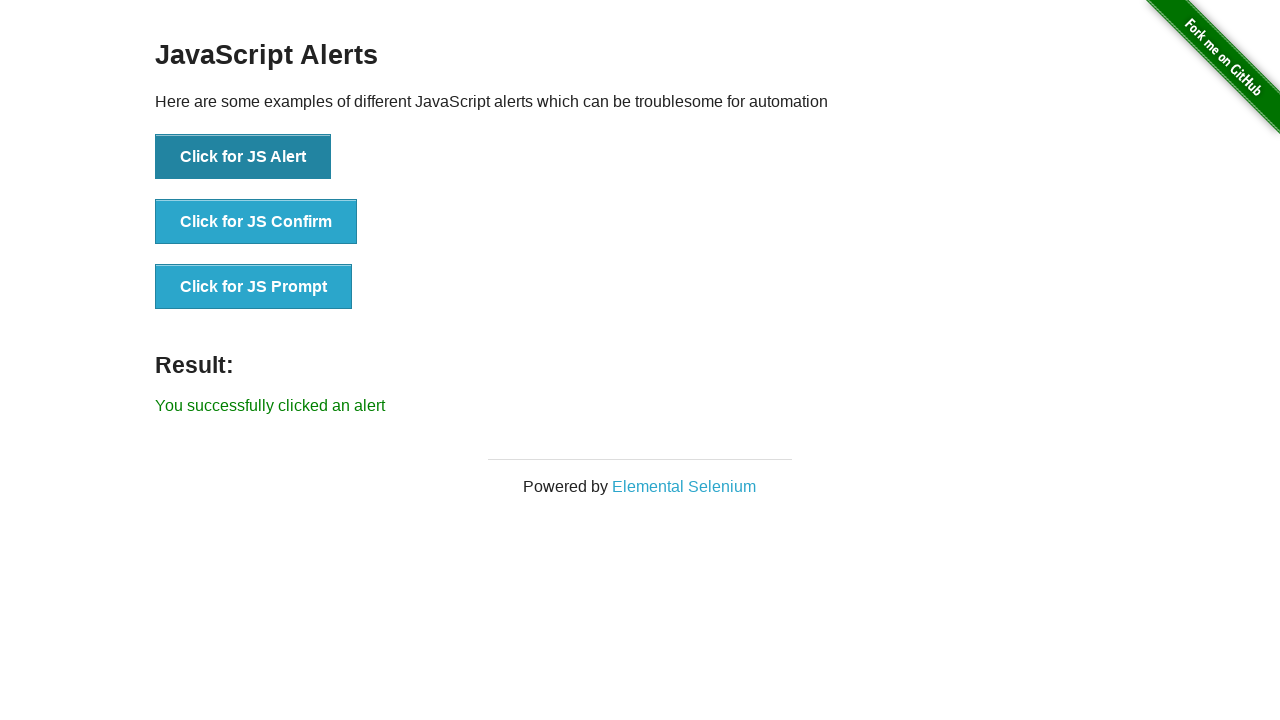

Set up dialog handler to dismiss confirm dialog
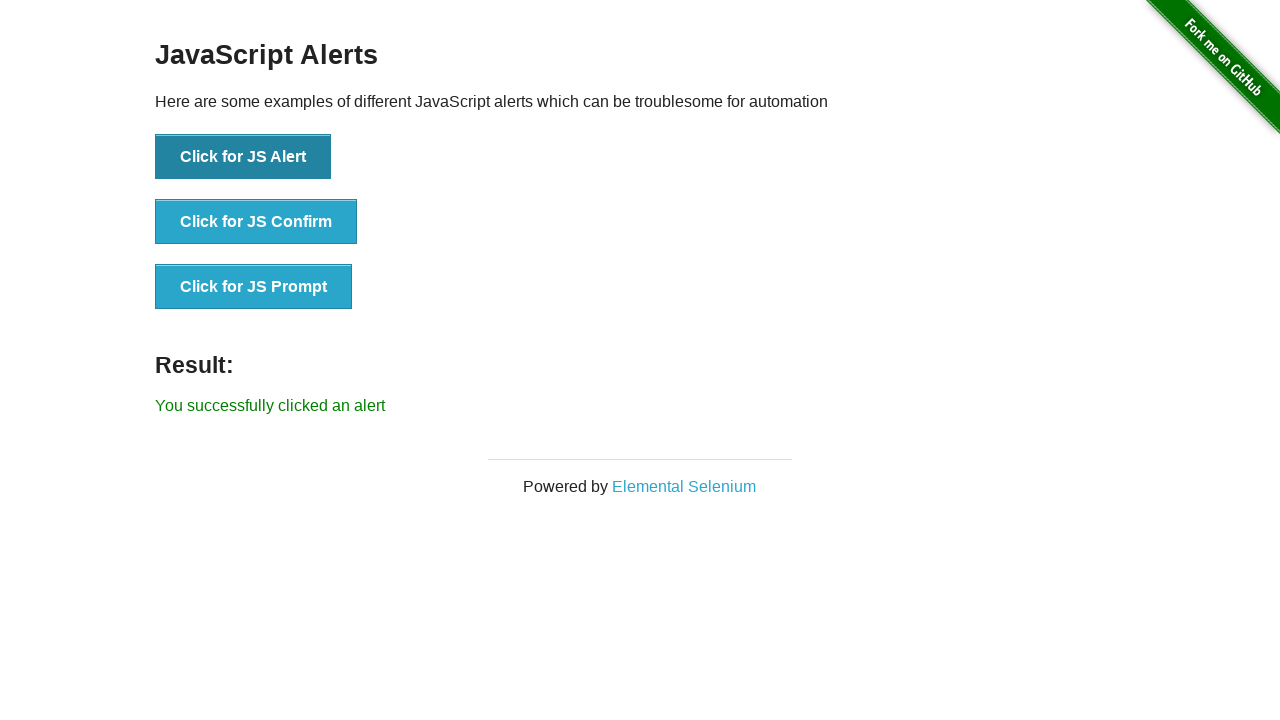

Clicked second button to trigger confirm dialog and dismissed it at (256, 222) on xpath=//*[@id='content']/div/ul/li[2]/button
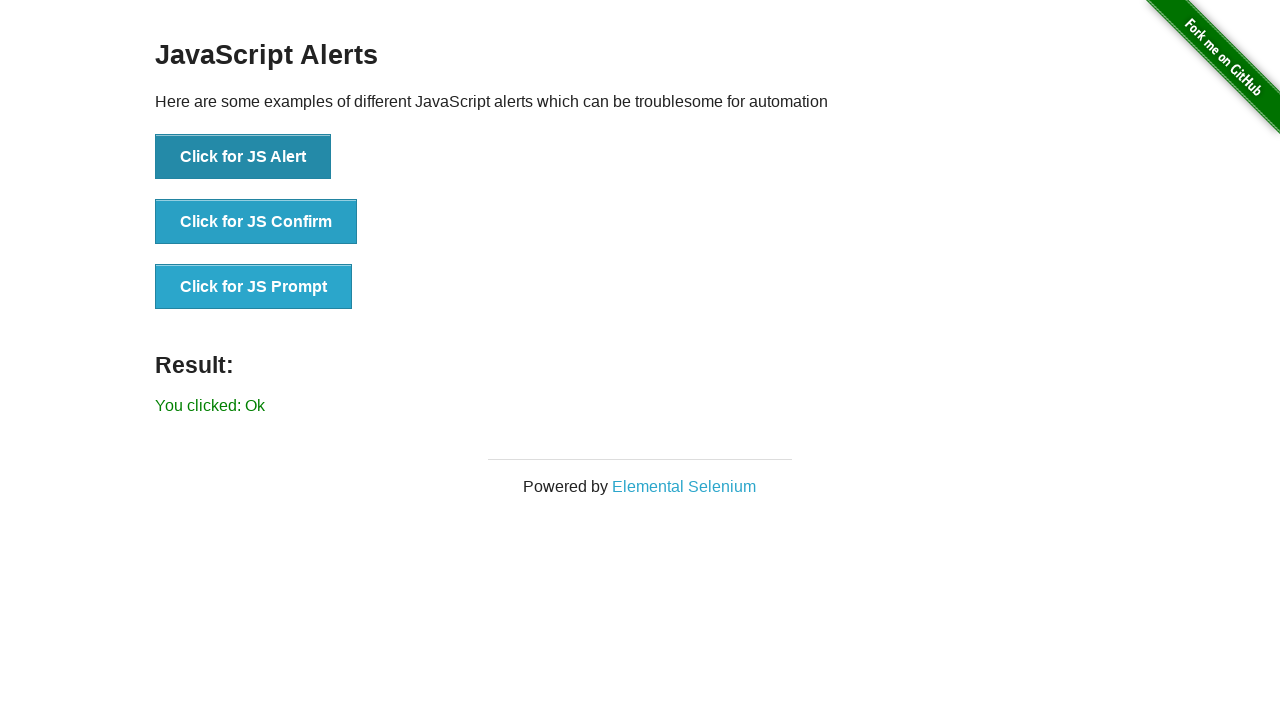

Set up dialog handler to accept prompt with text 'Hello'
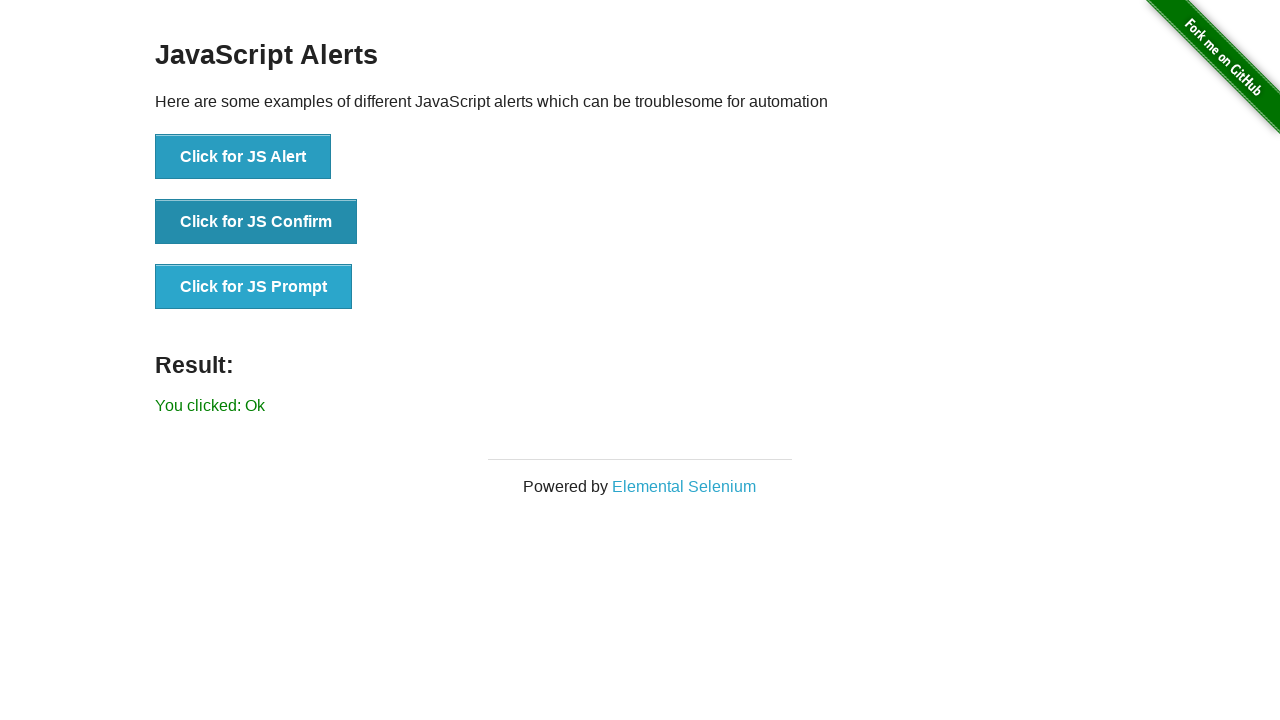

Clicked third button to trigger prompt dialog and entered text at (254, 287) on xpath=//*[@id='content']/div/ul/li[3]/button
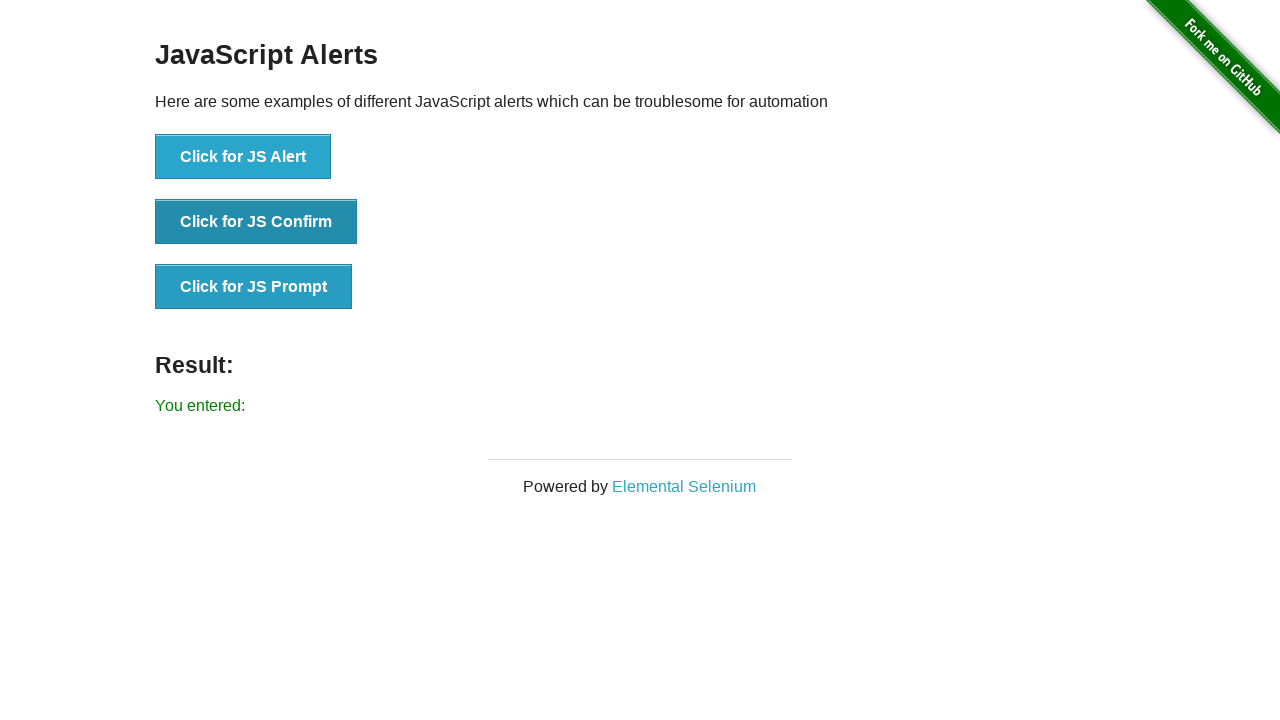

Waited for result element to be displayed
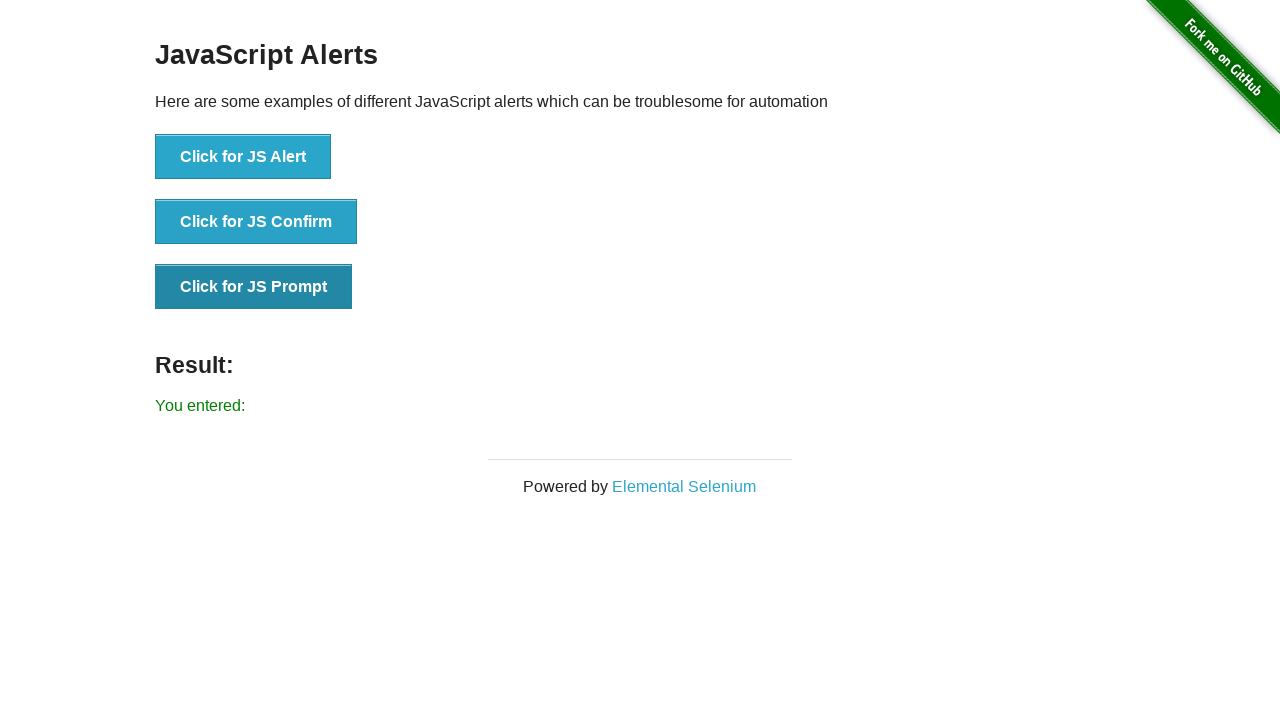

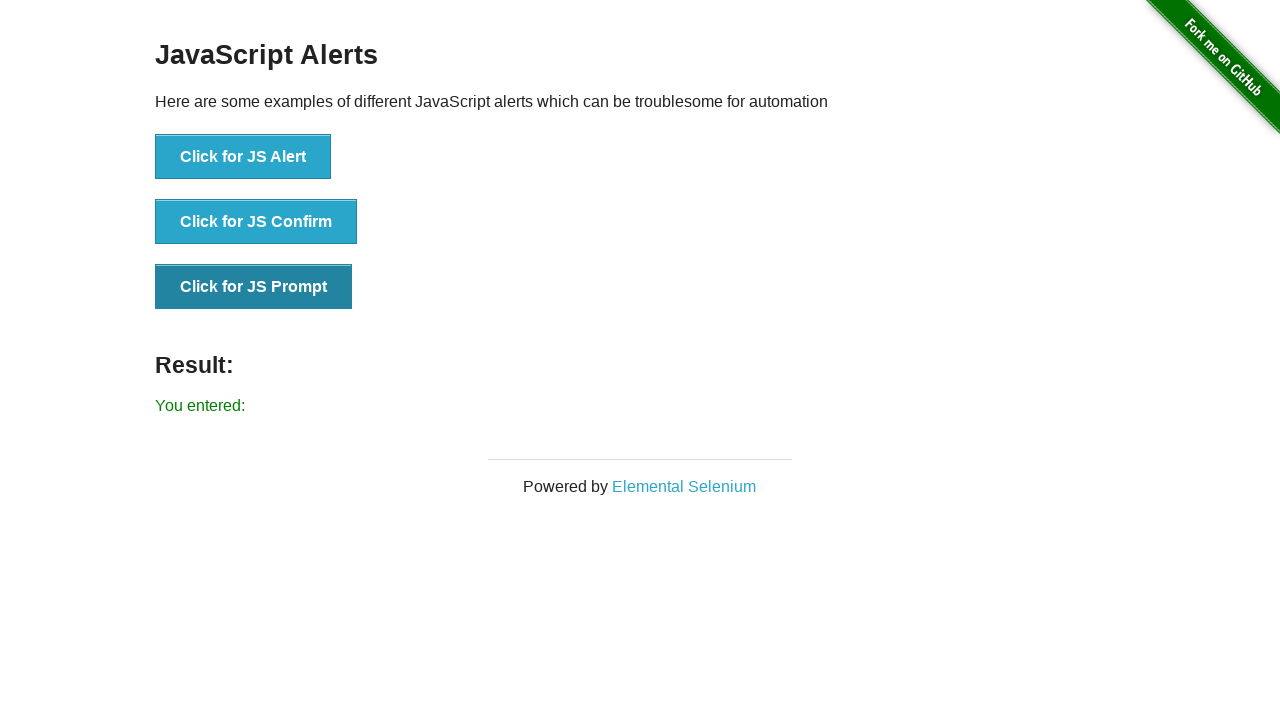